Navigates to Bootstrap documentation pages and verifies form elements (checkboxes, radio buttons, and dropdown selects) are present and accessible

Starting URL: https://getbootstrap.com/docs/4.3/components/forms/#checkboxes-and-radios

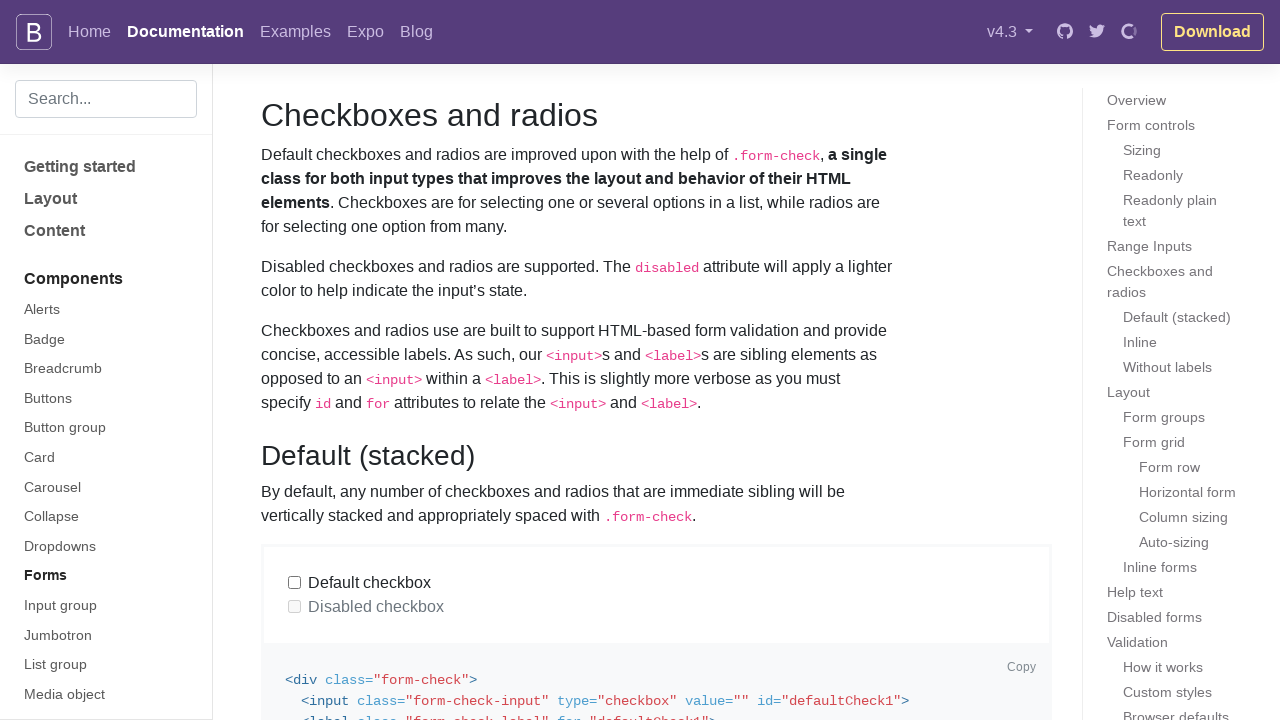

Set viewport size to 1280x1800
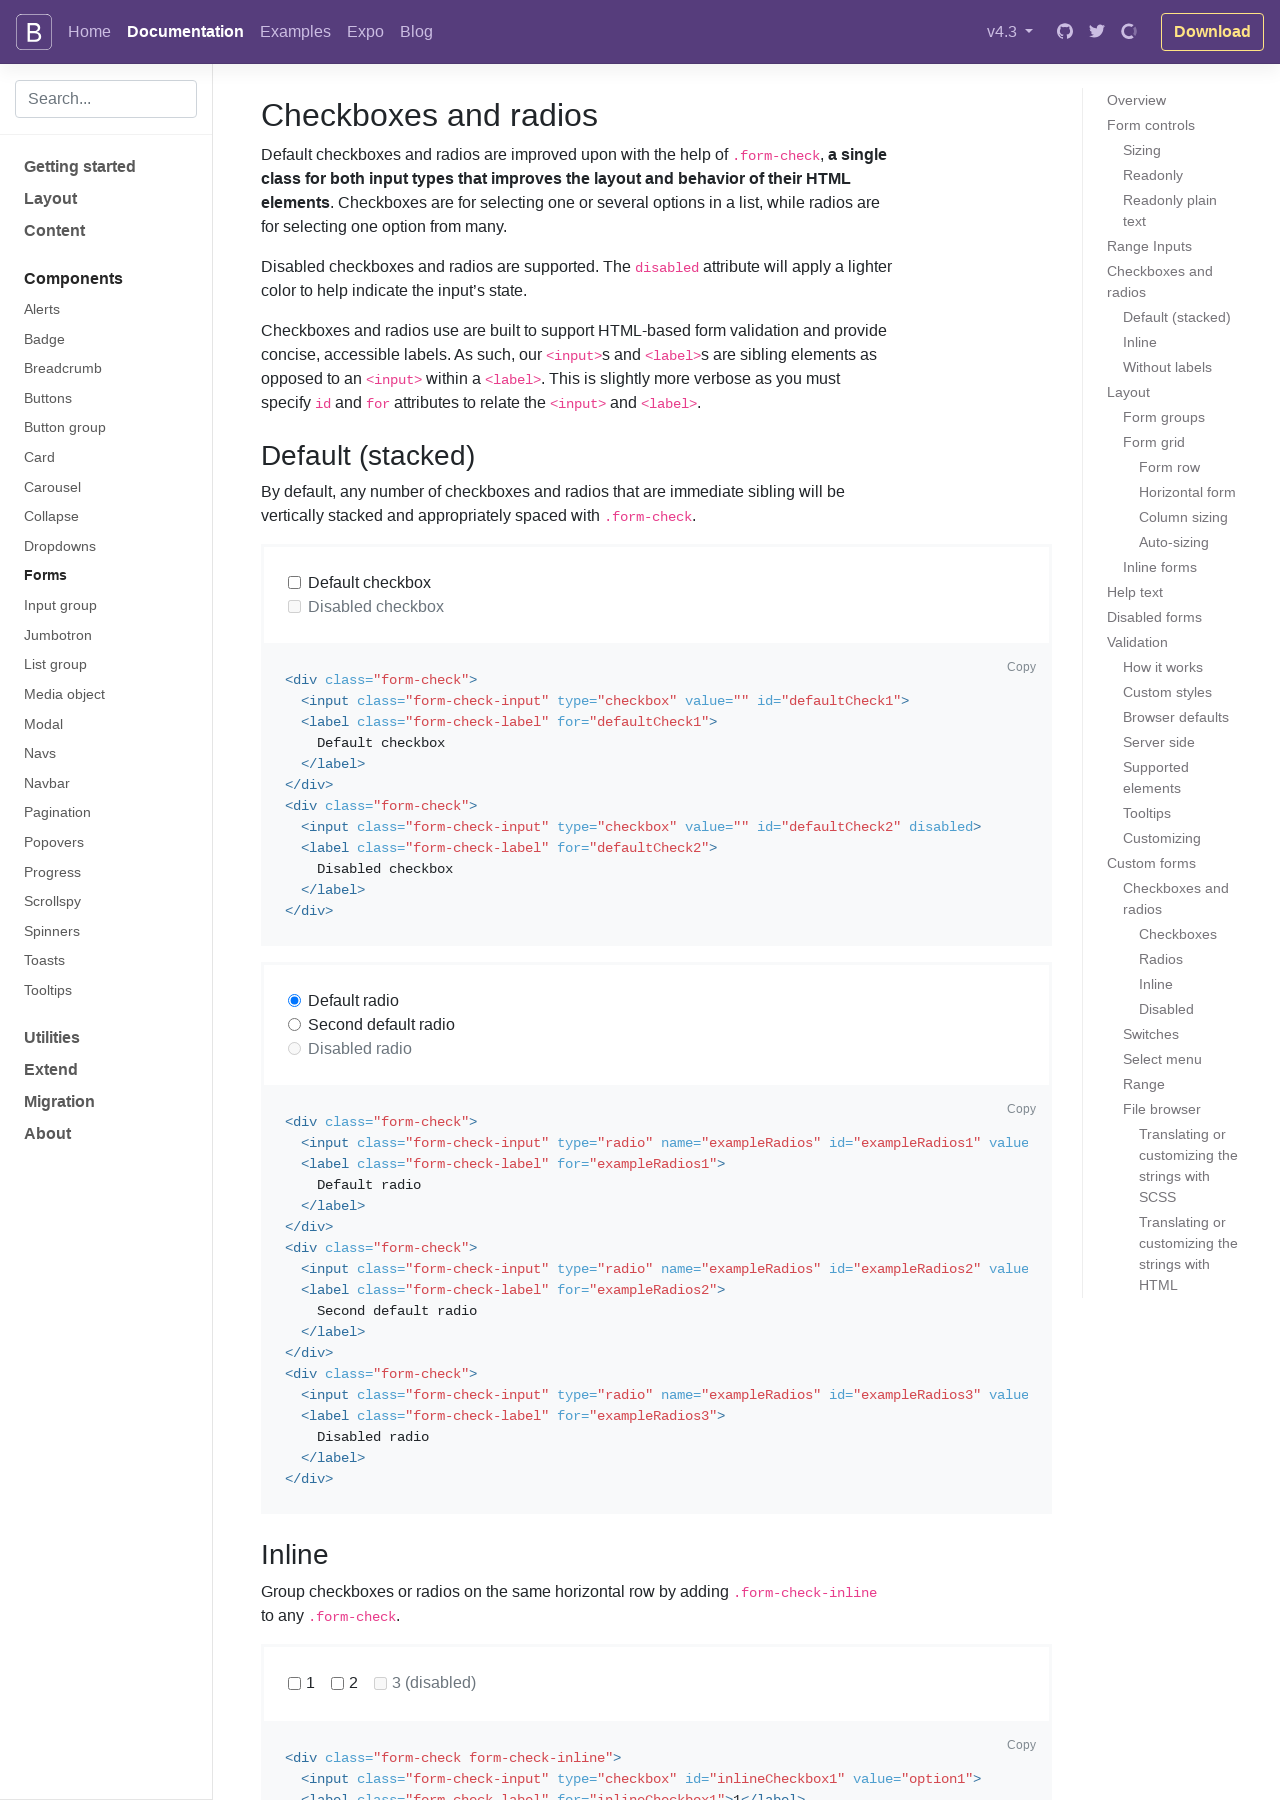

Located checkbox element with ID 'defaultCheck1'
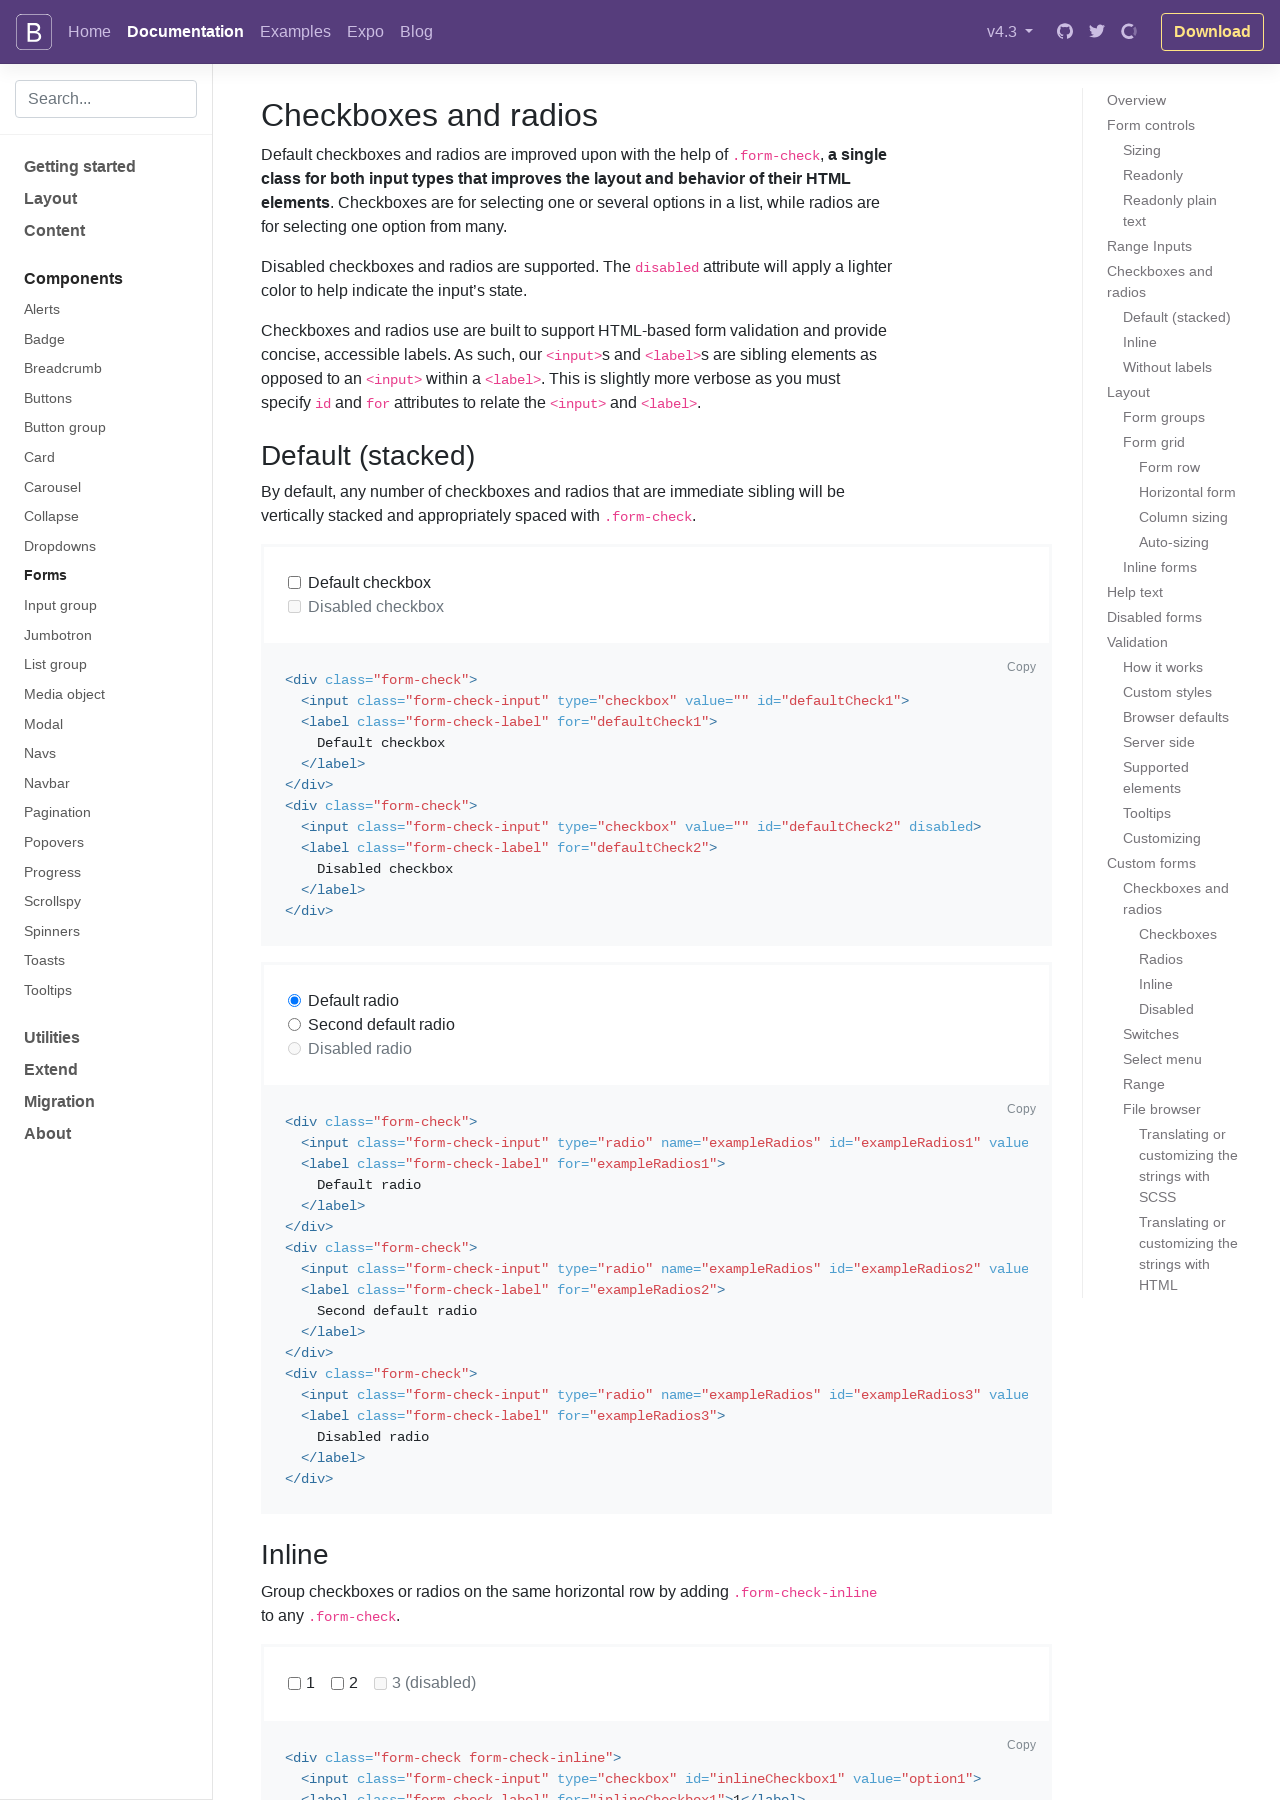

Checkbox element is now visible and ready
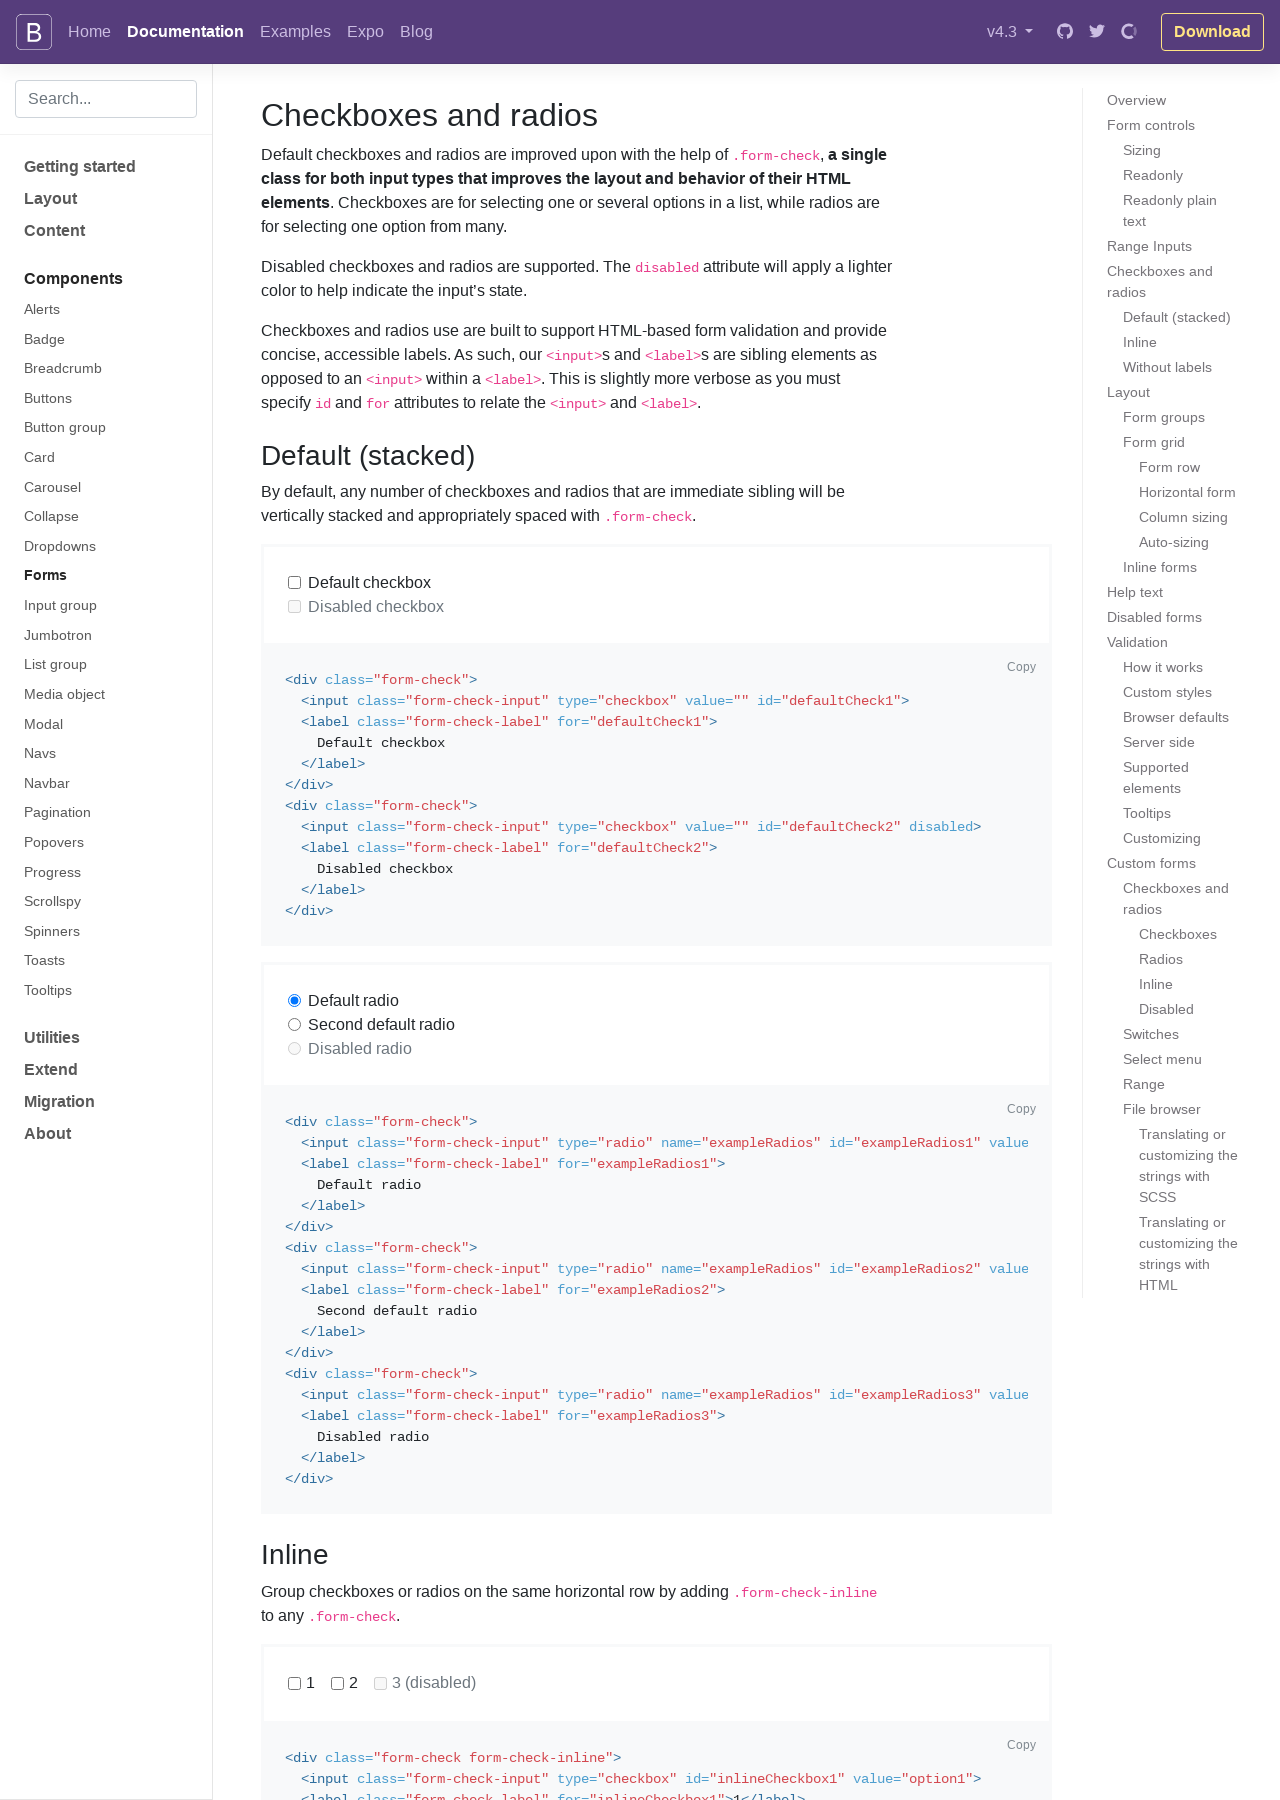

Located radio button elements with name 'exampleRadios'
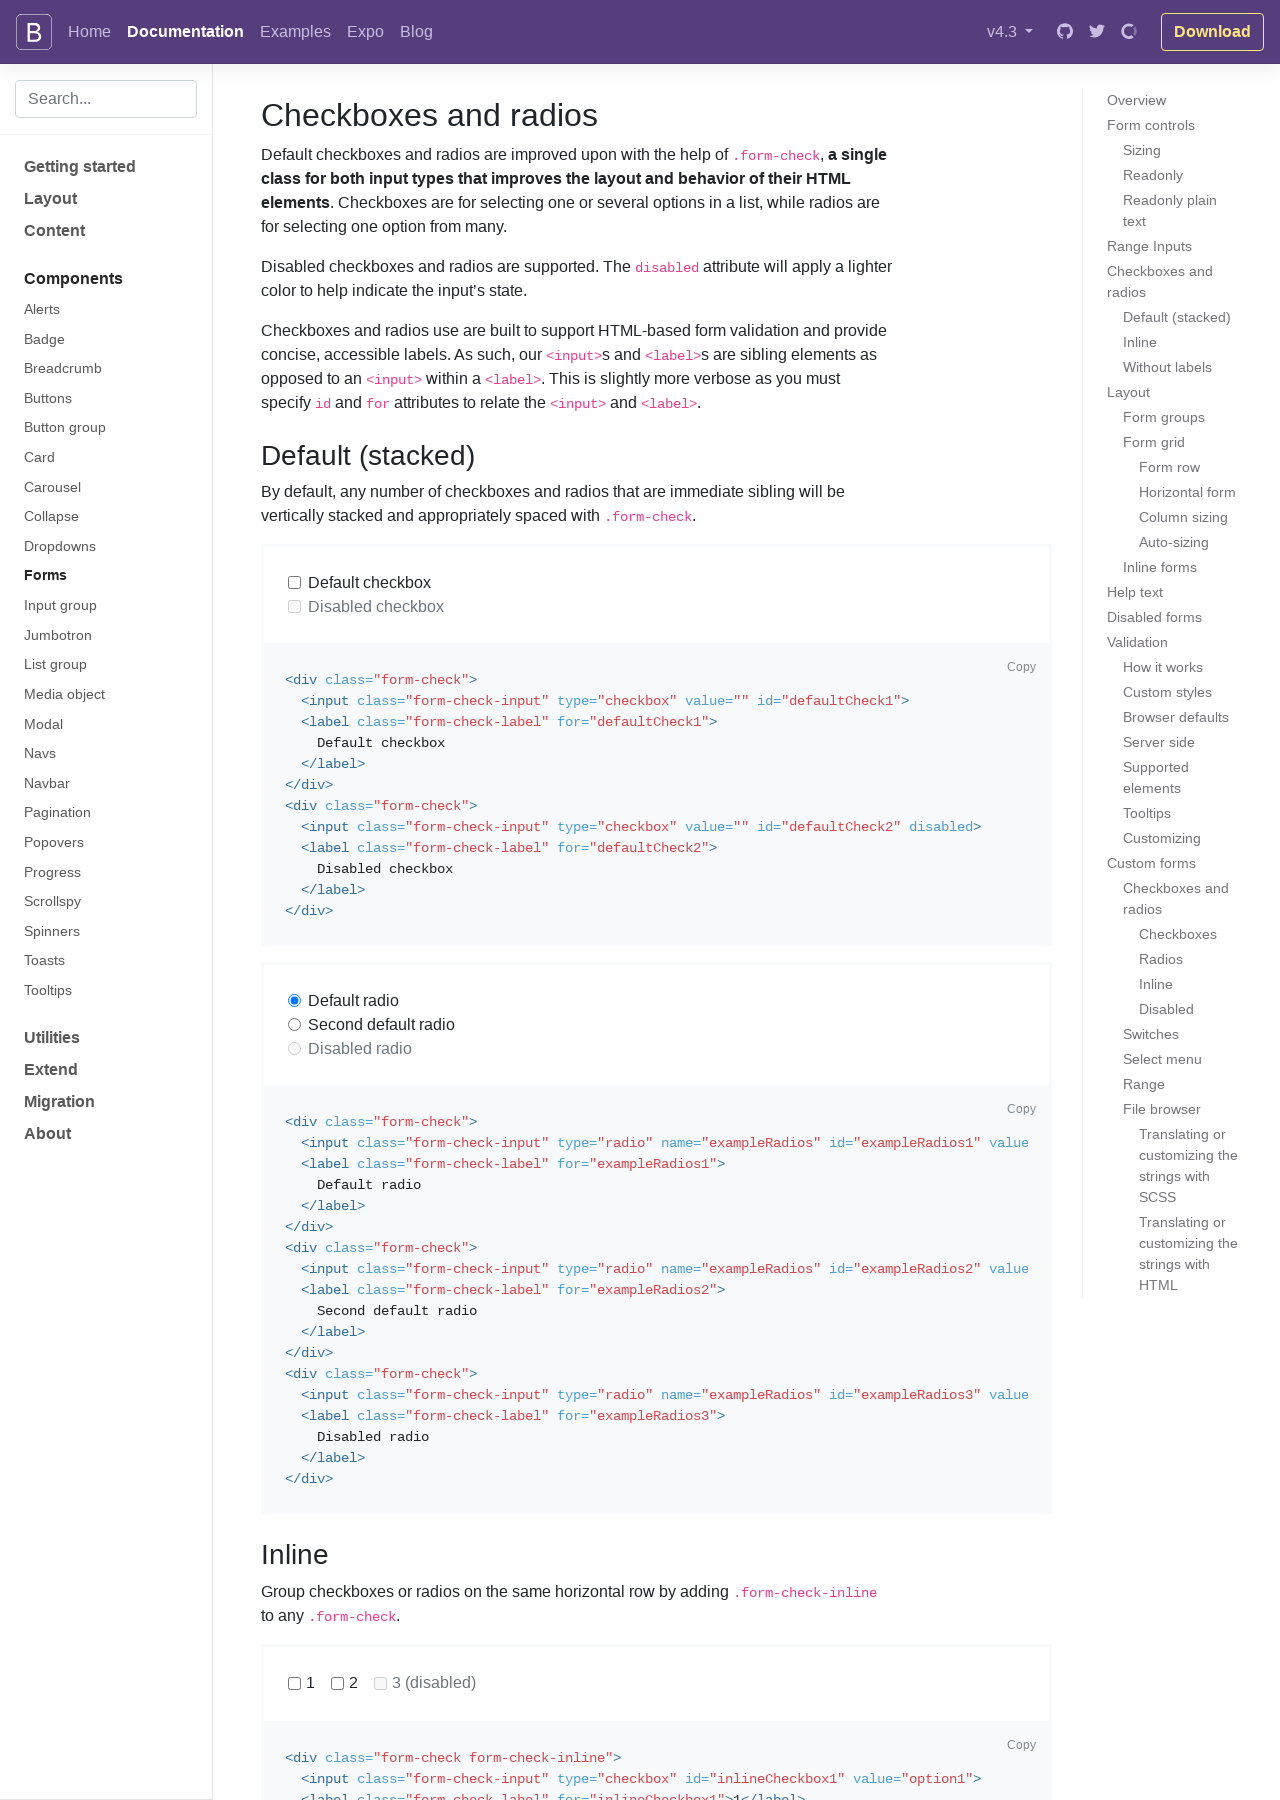

Verified that radio buttons are present (count > 0)
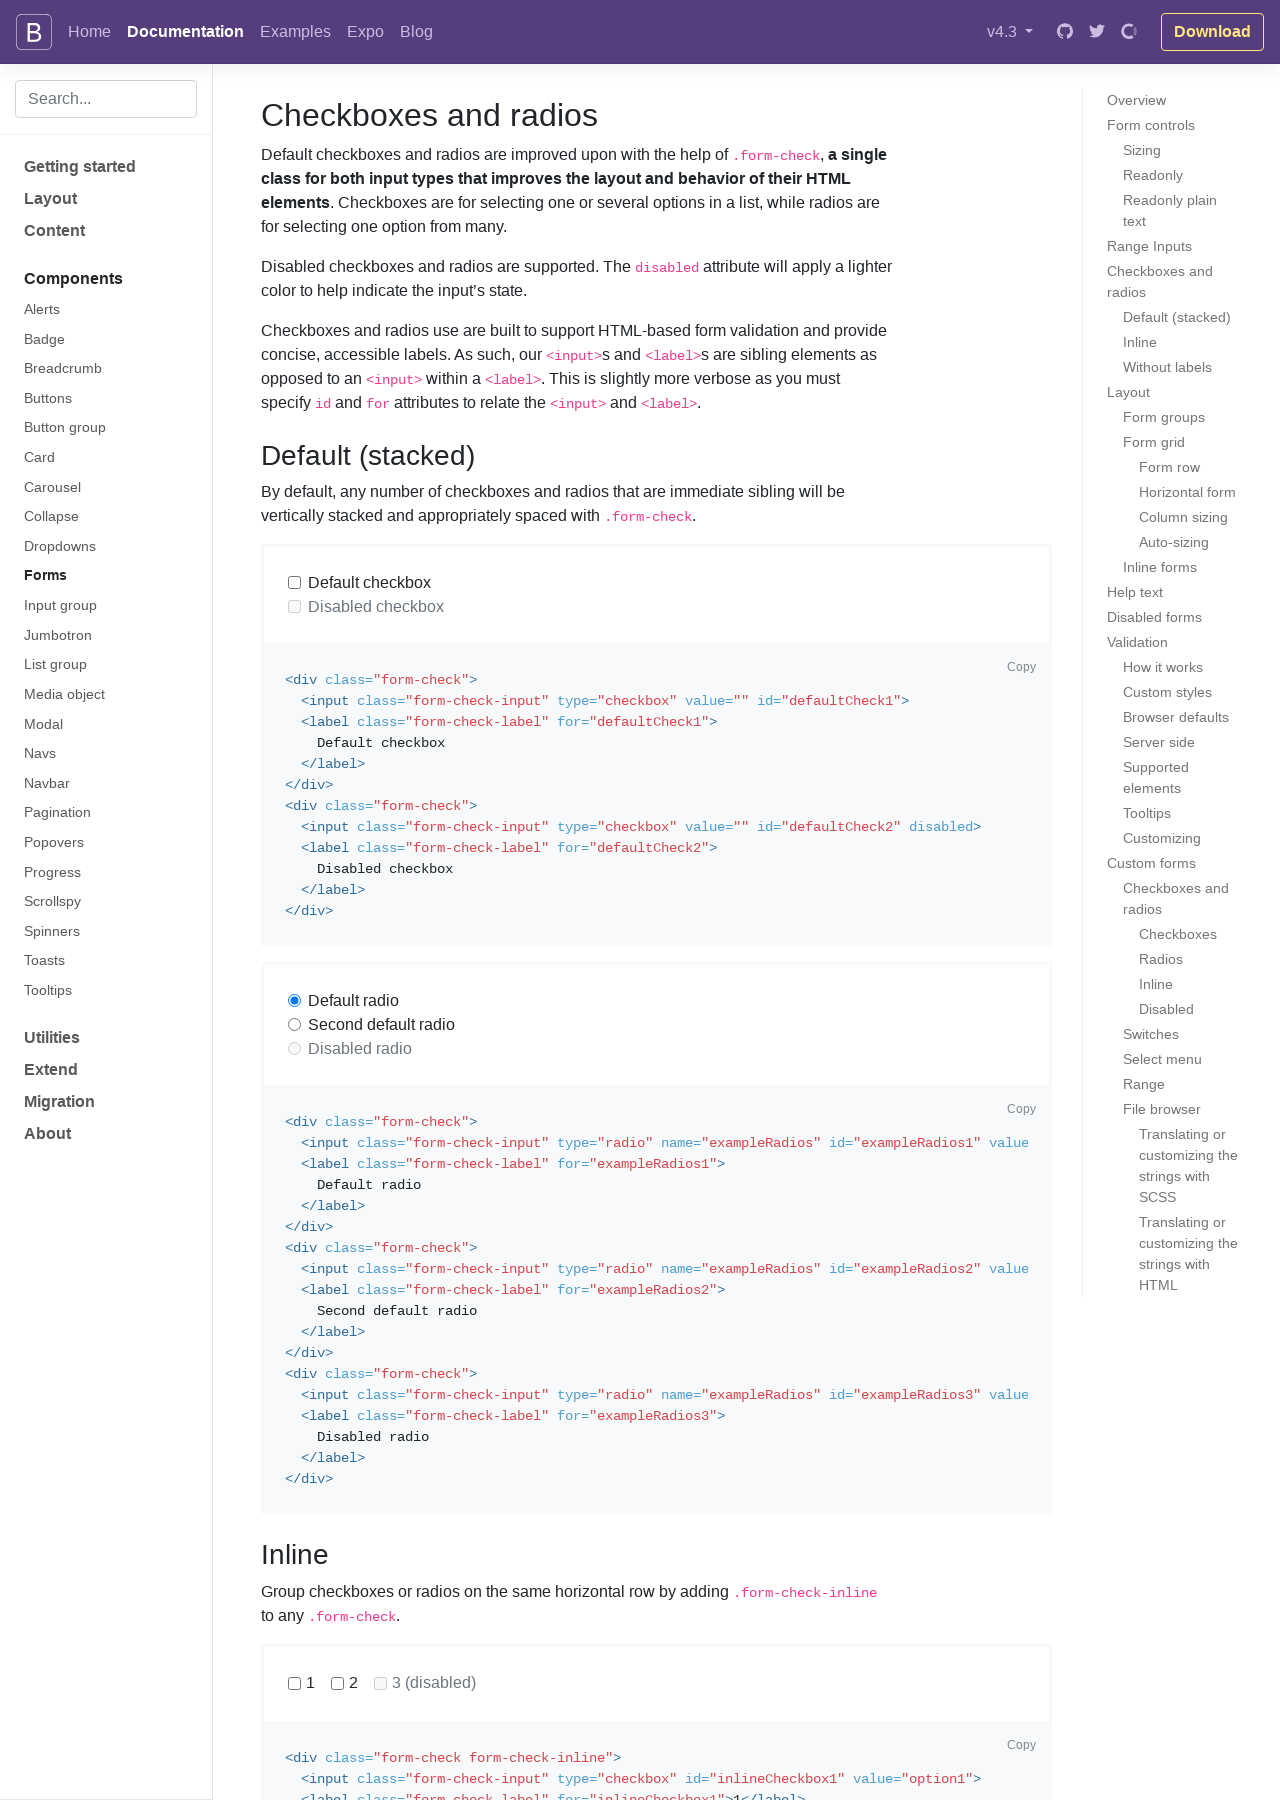

Navigated to Bootstrap select menu documentation page
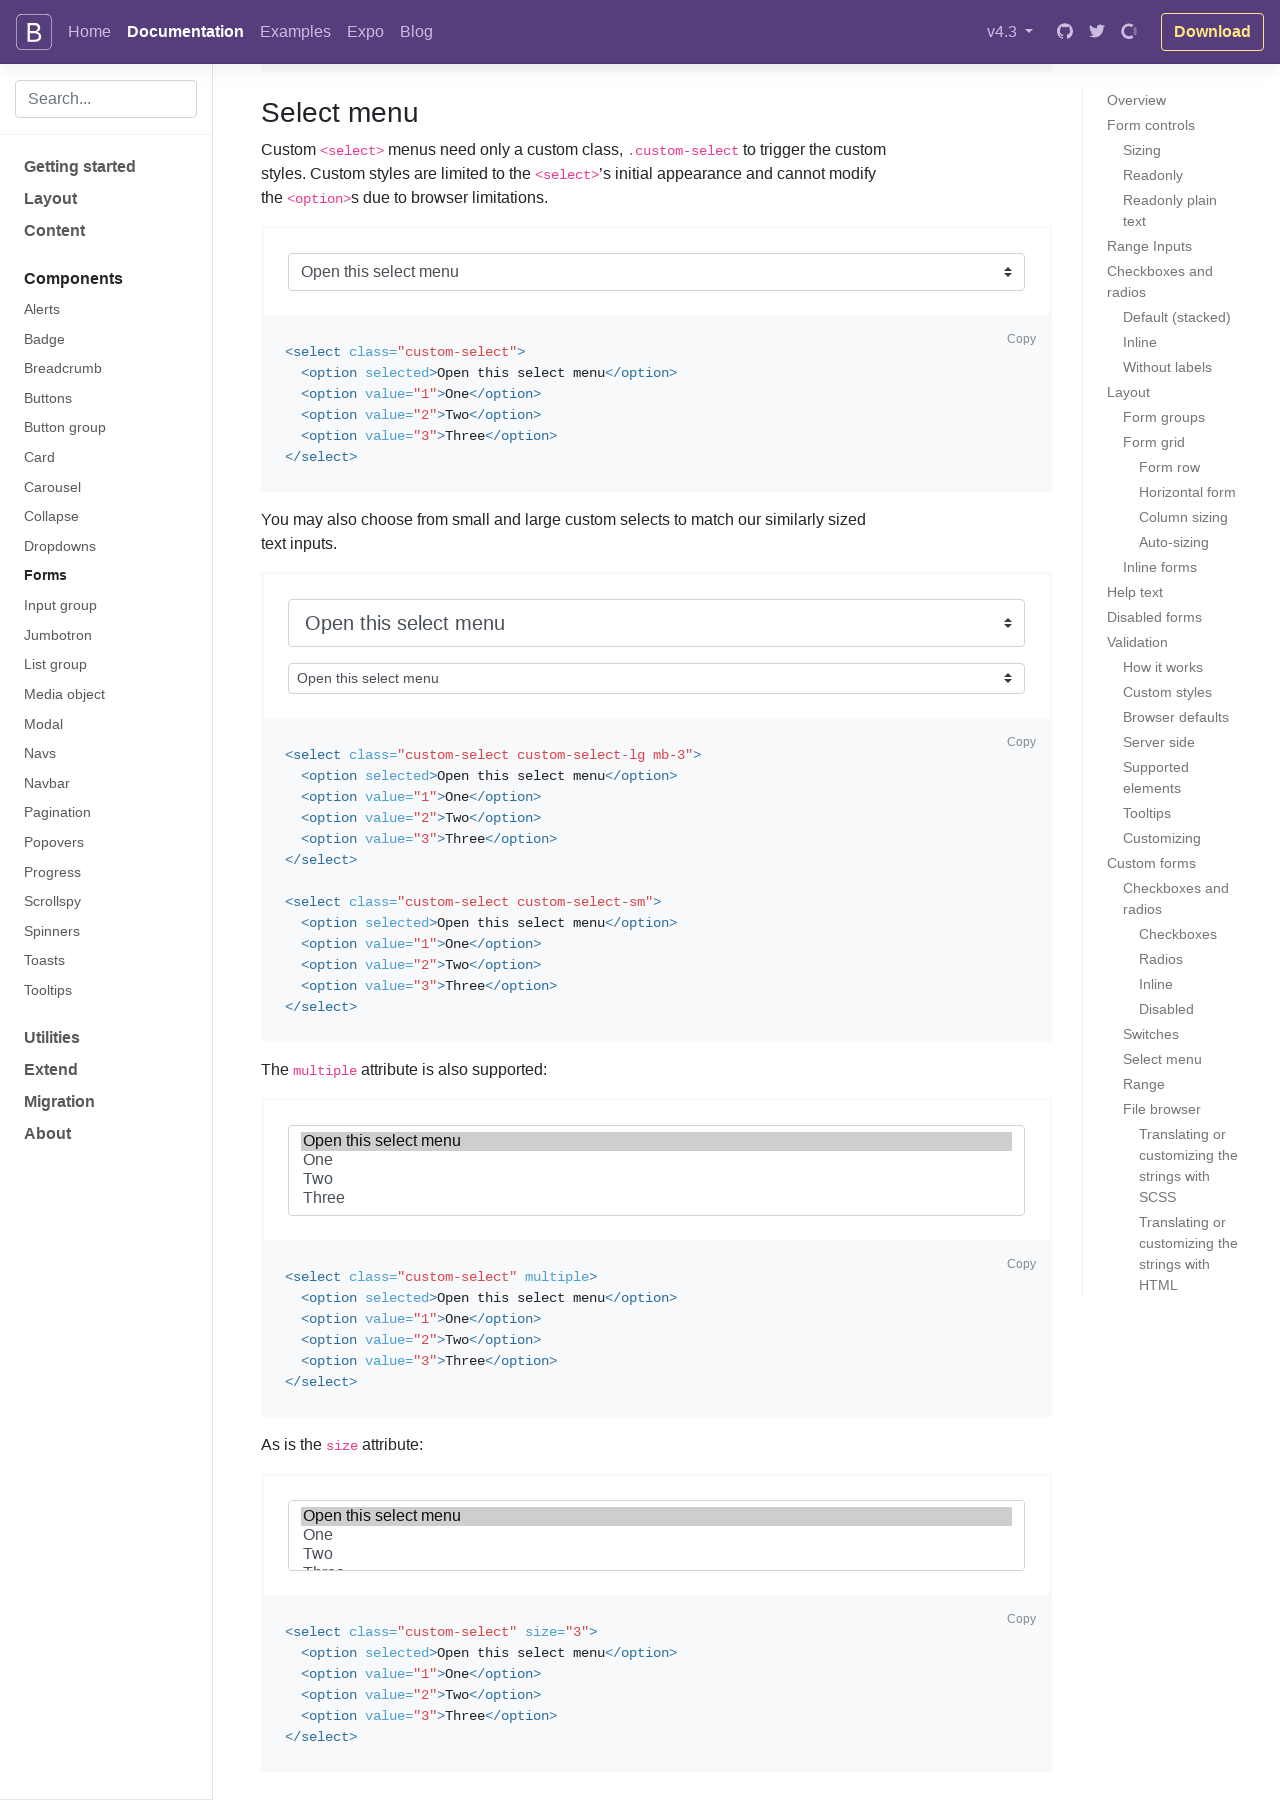

Located select dropdown option elements
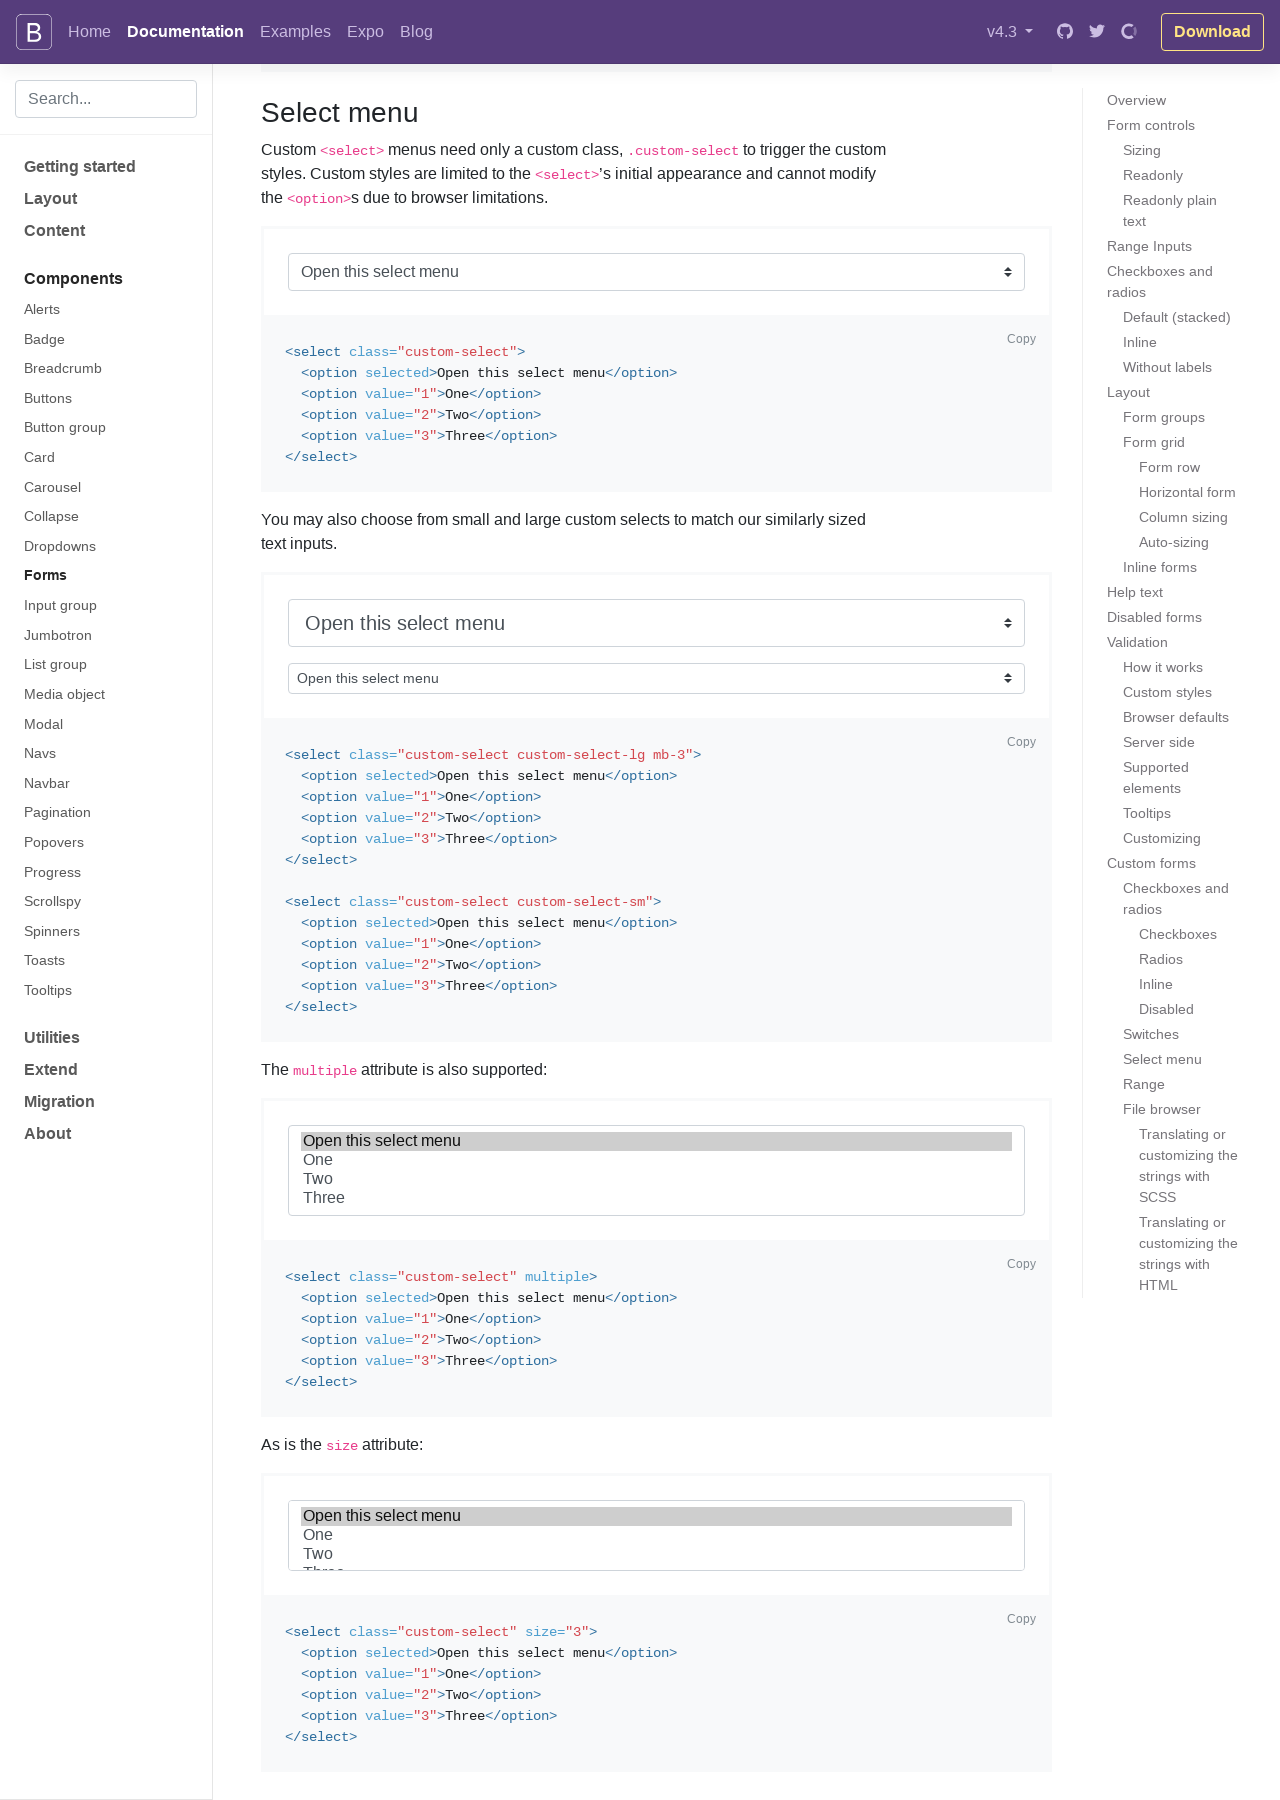

Verified that select dropdown options are present (count > 0)
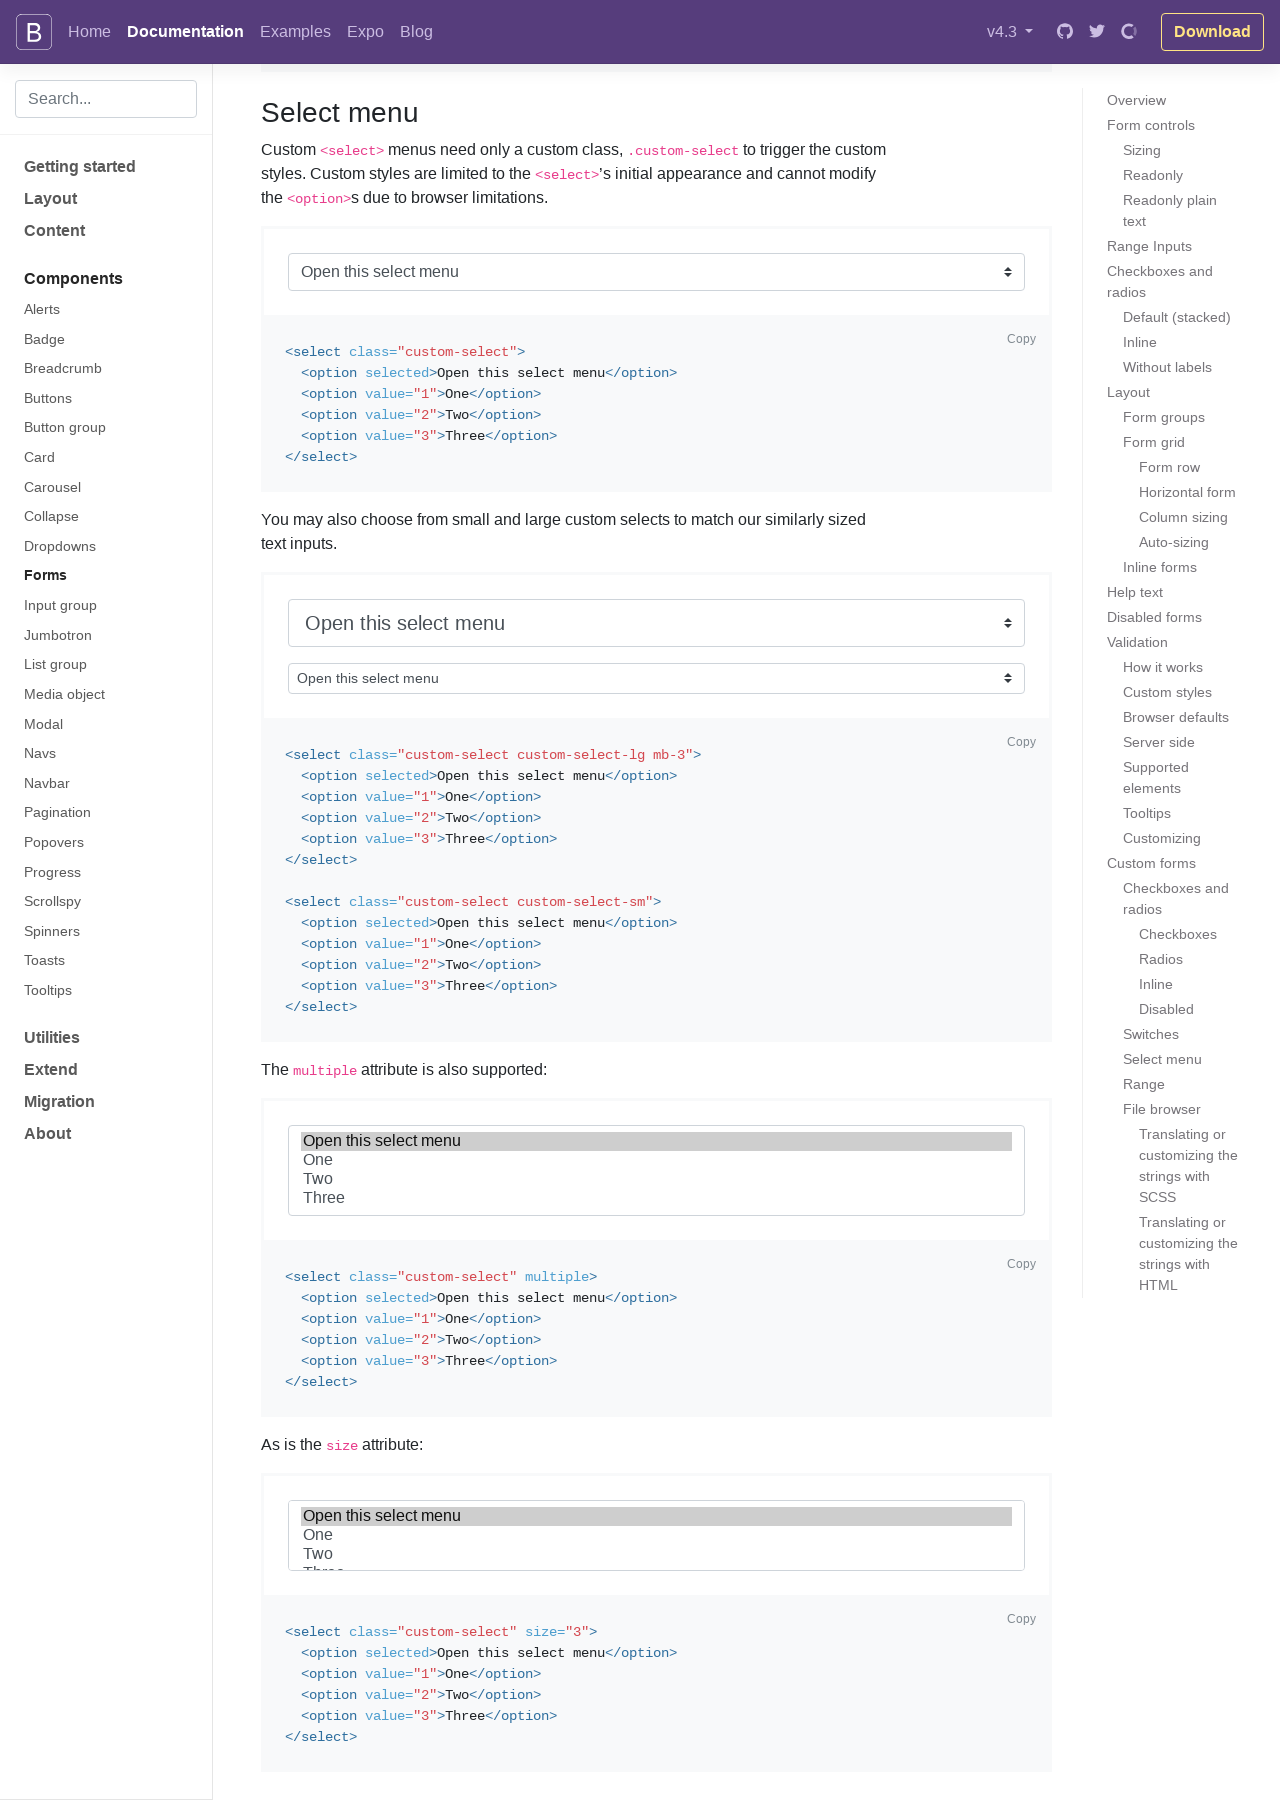

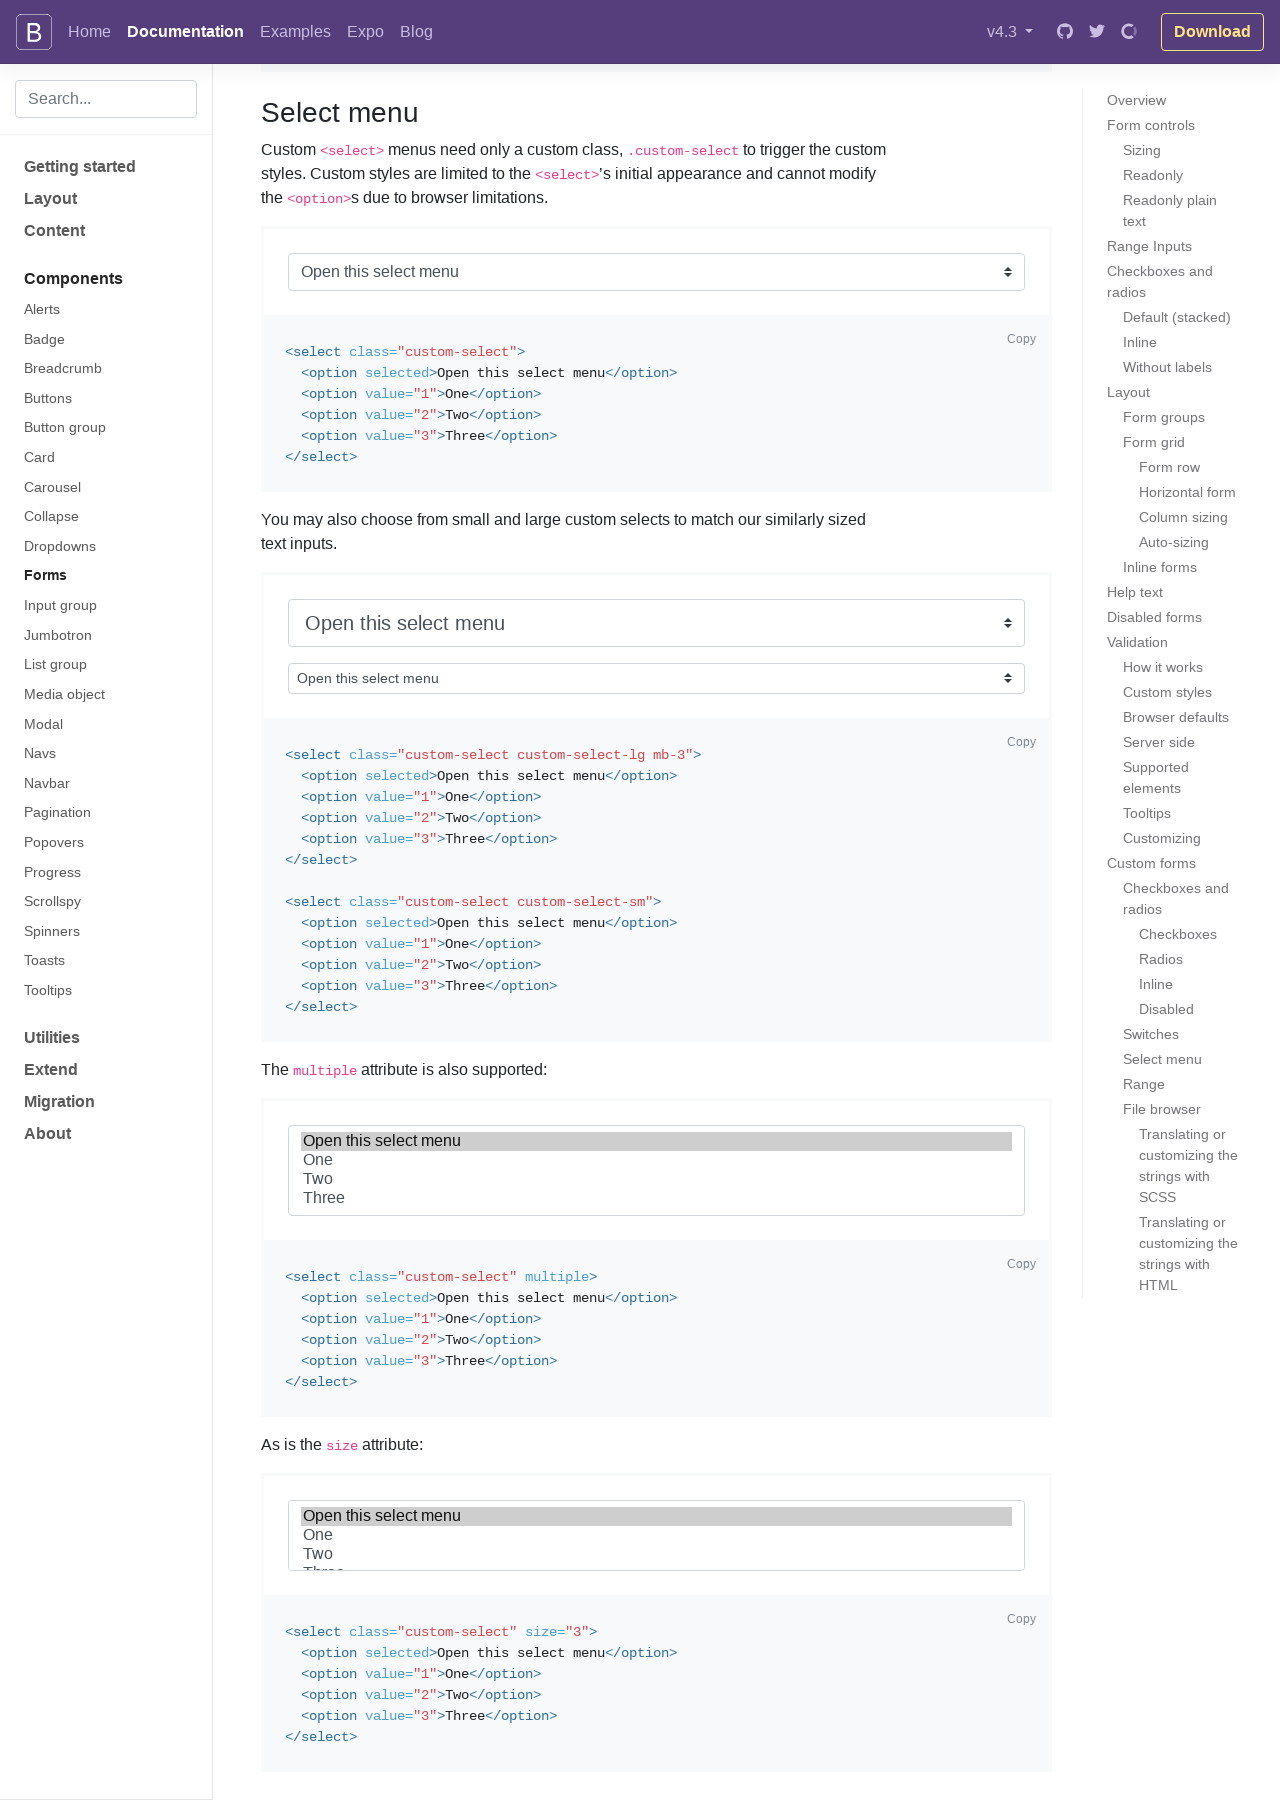